Tests pressing the TAB key using keyboard actions without targeting a specific element, and verifies the page displays the correct key pressed.

Starting URL: http://the-internet.herokuapp.com/key_presses

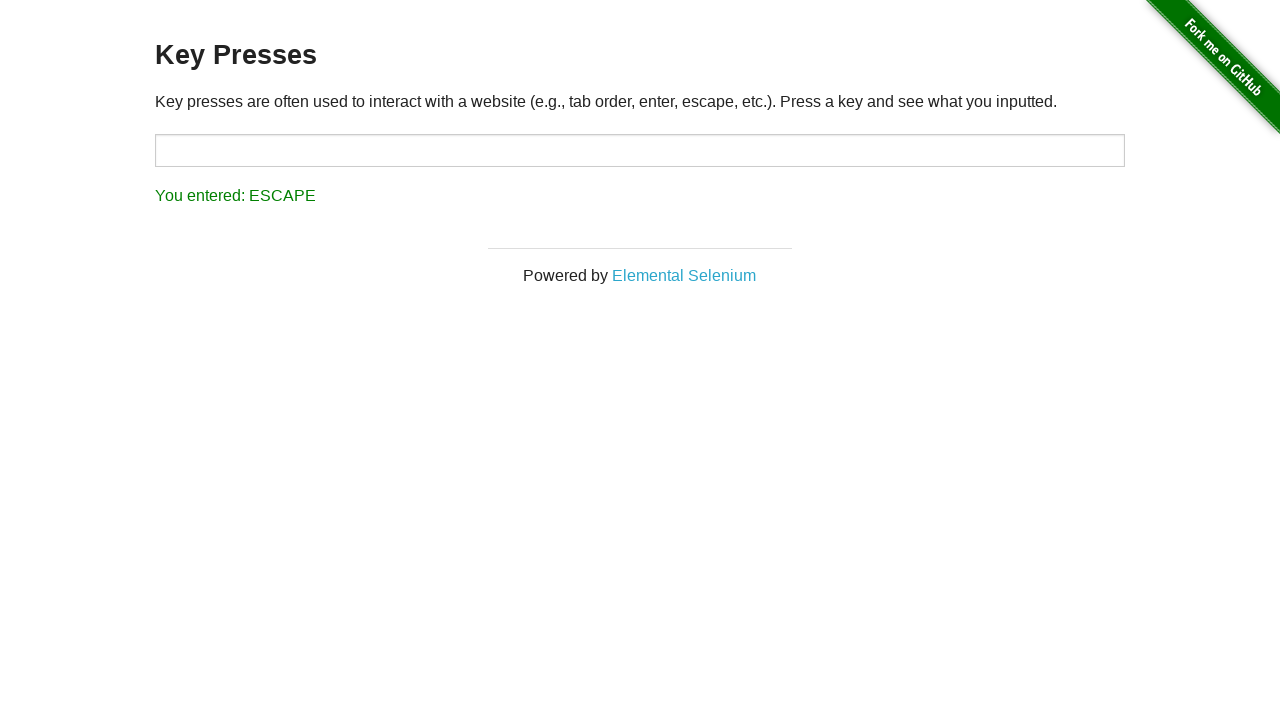

Pressed TAB key using keyboard actions
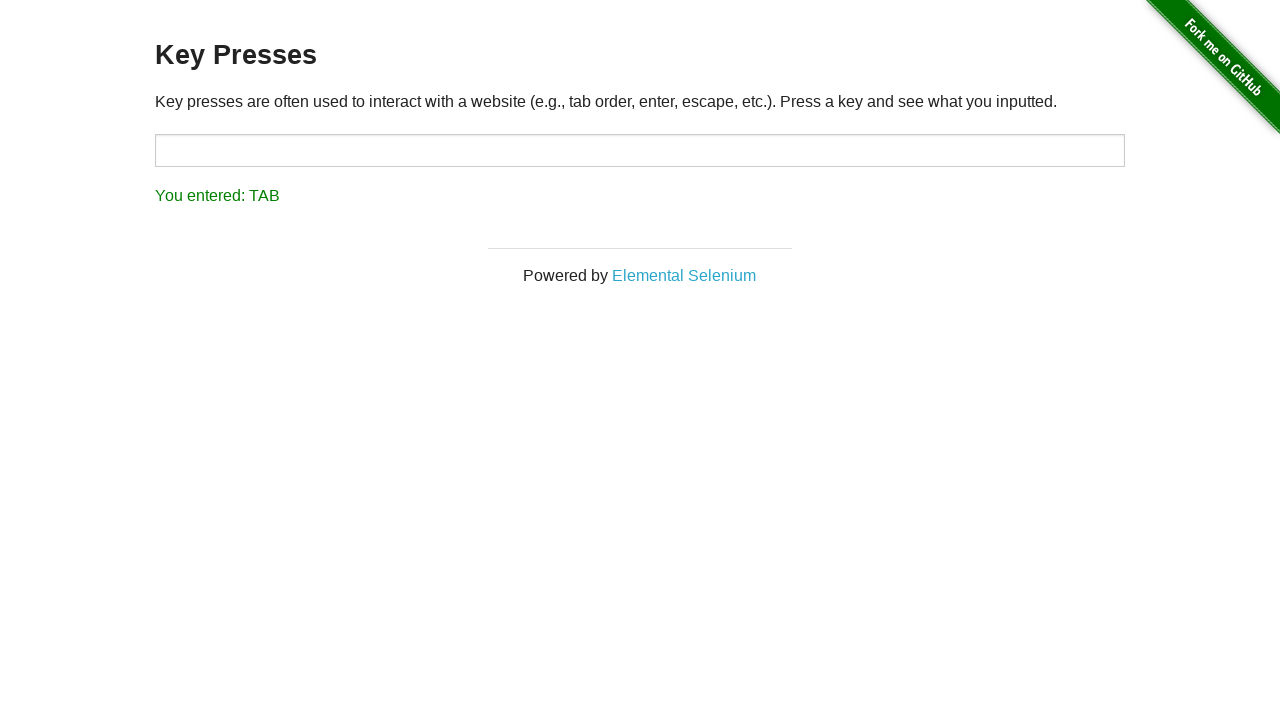

Result element loaded on page
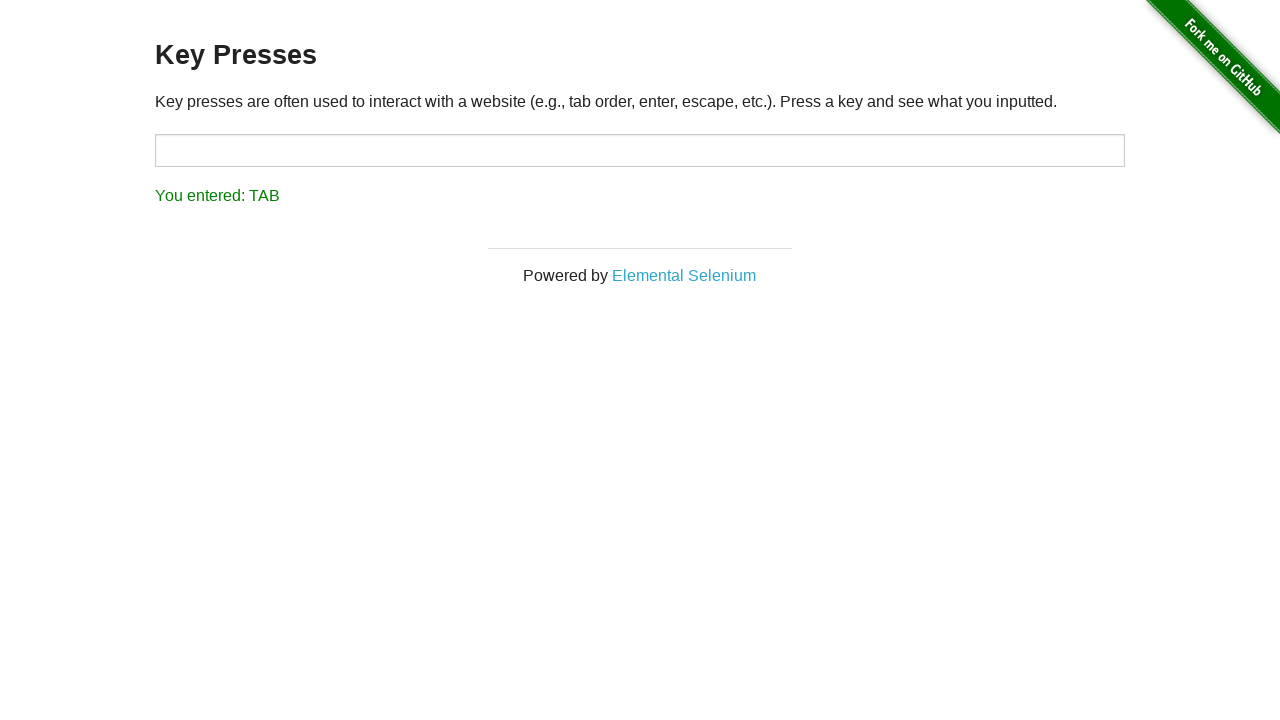

Retrieved result text: 'You entered: TAB'
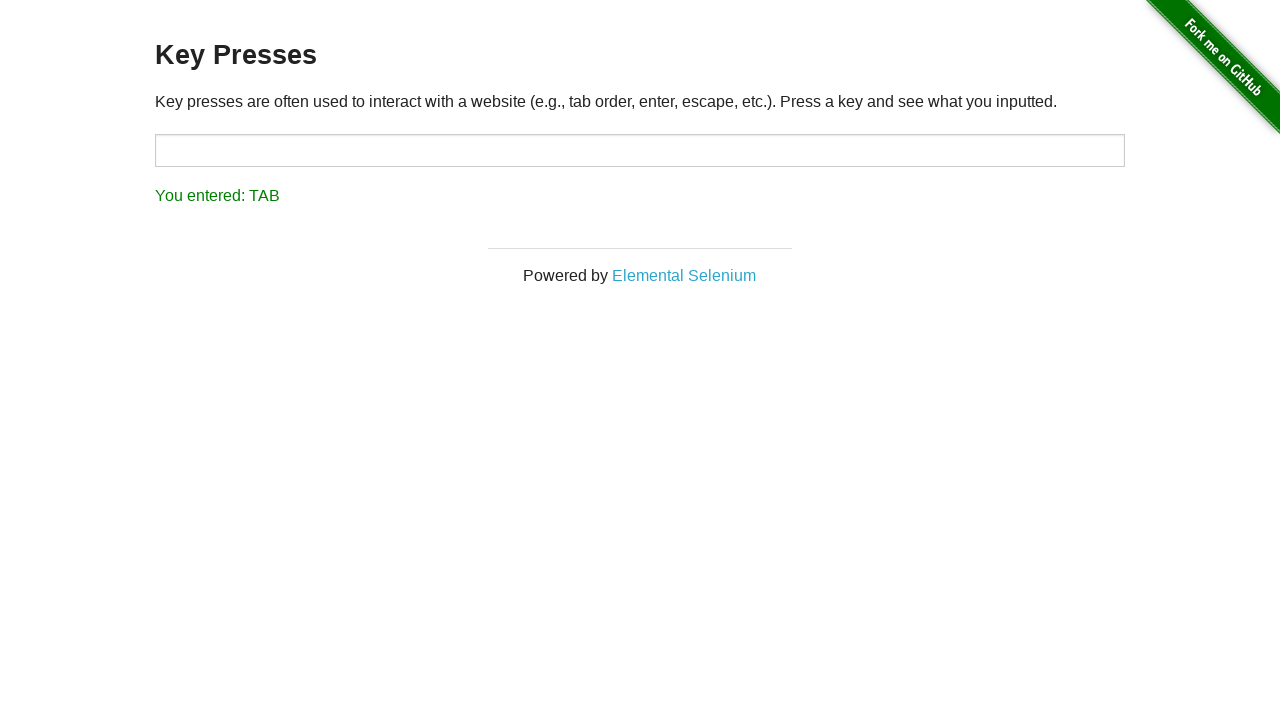

Verified result text matches expected value 'You entered: TAB'
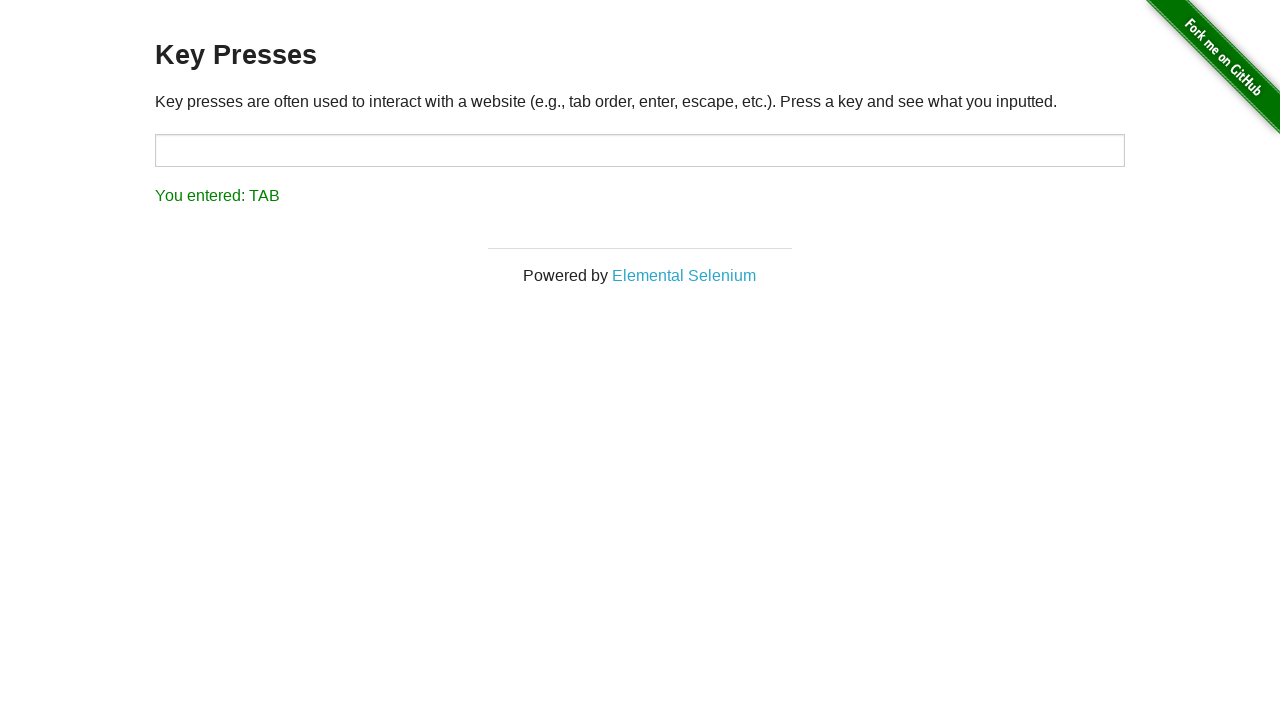

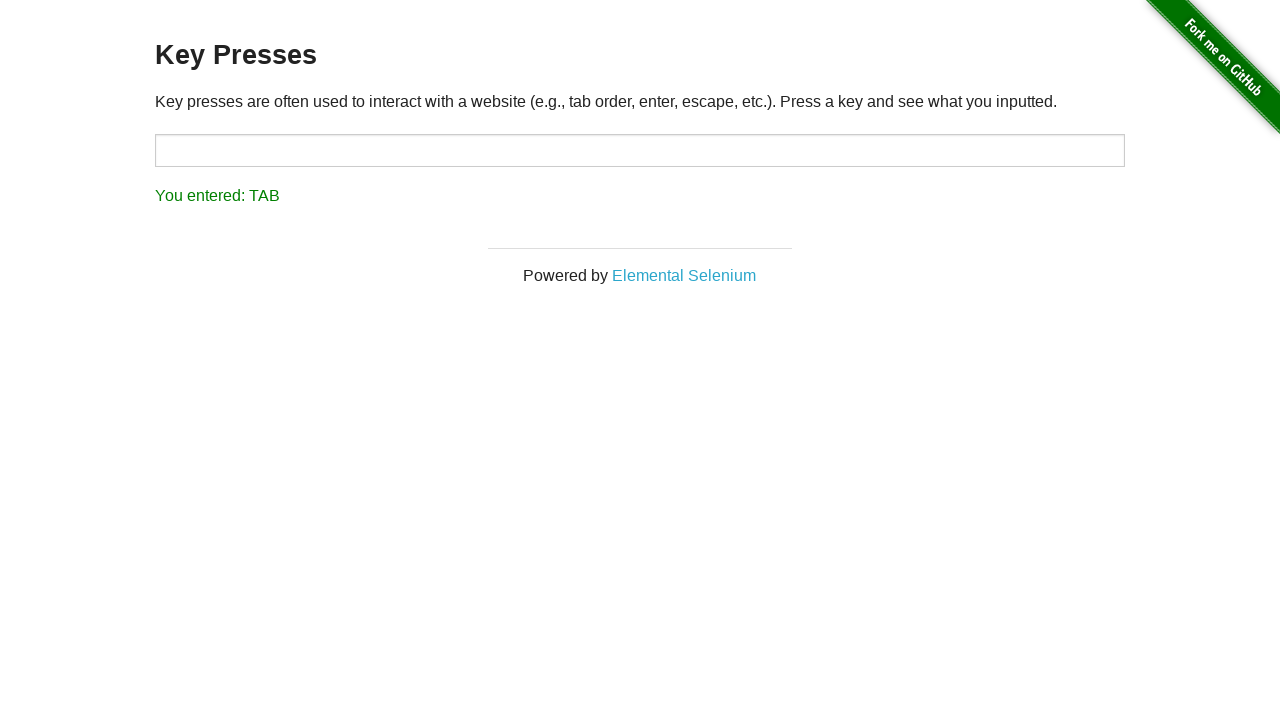